Tests adding one product to cart from the catalog page and verifying it appears in the cart

Starting URL: http://intershop5.skillbox.ru/

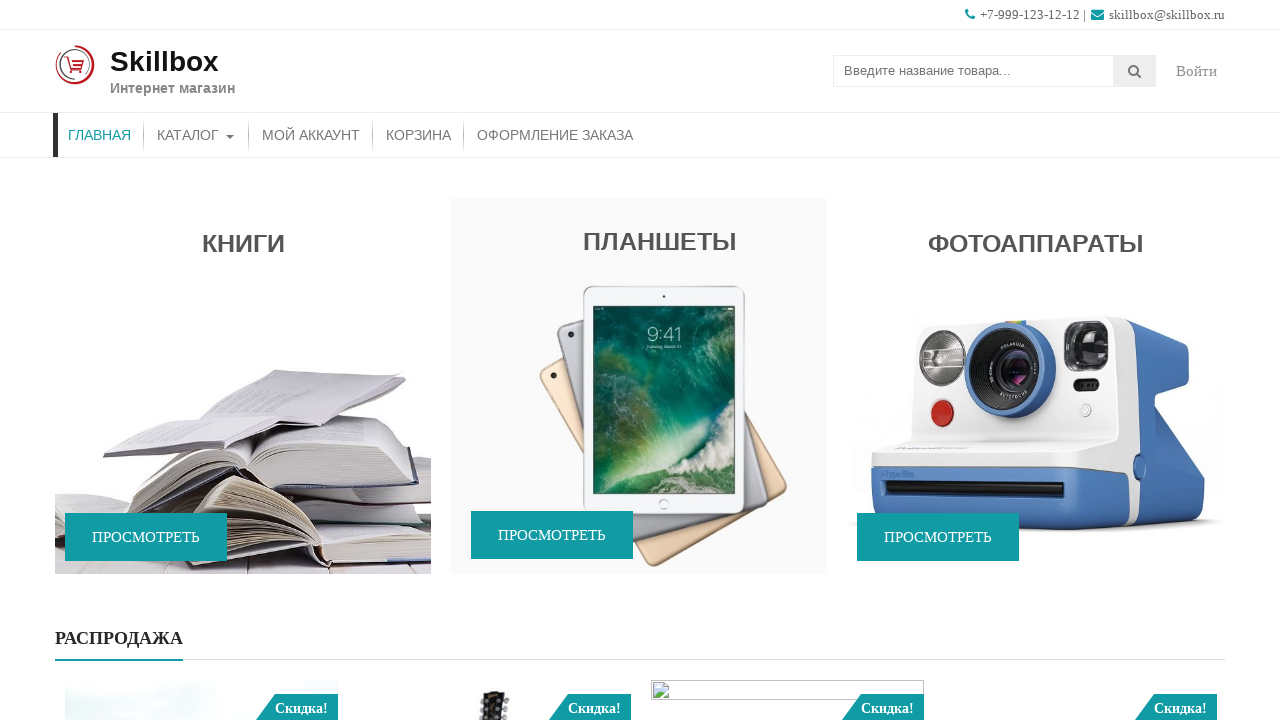

Clicked on product category in main menu to navigate to catalog at (196, 135) on xpath=//ul[@id='menu-primary-menu']/li[contains(@class,'menu-item-object-product
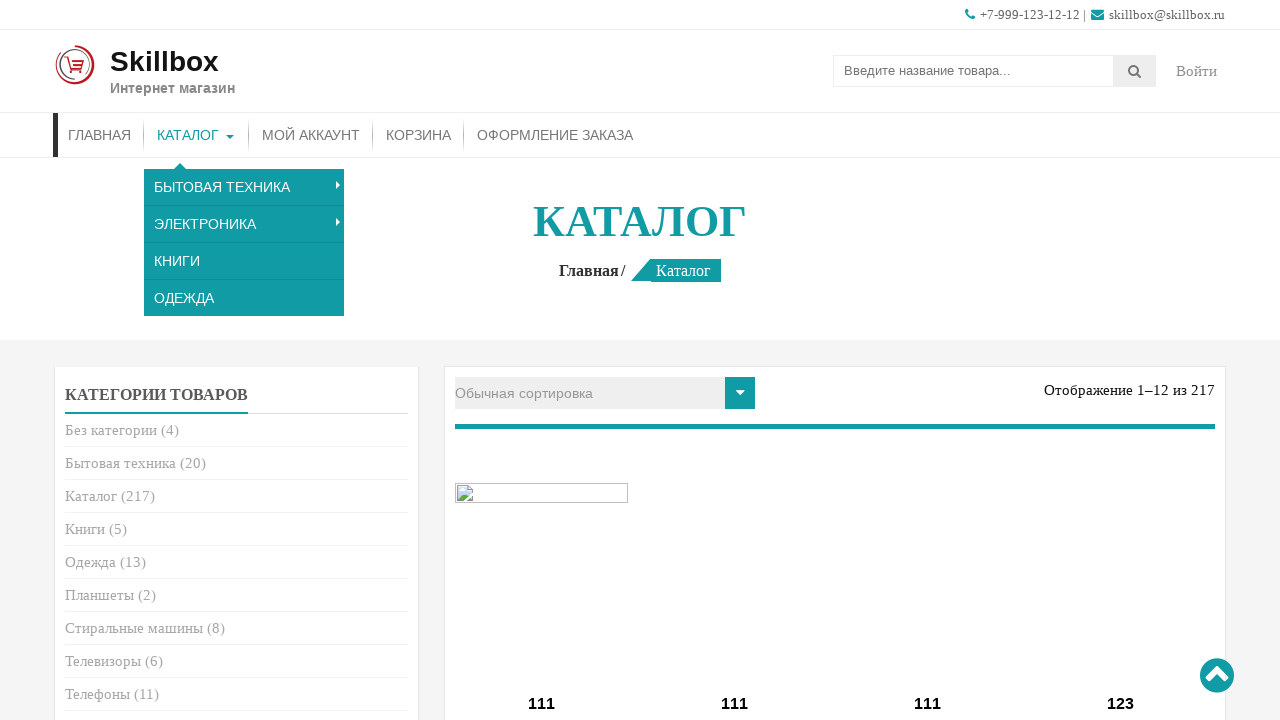

Clicked 'Add to cart' button for first product at (542, 361) on xpath=//a[contains(@class,'add_to_cart_button')]
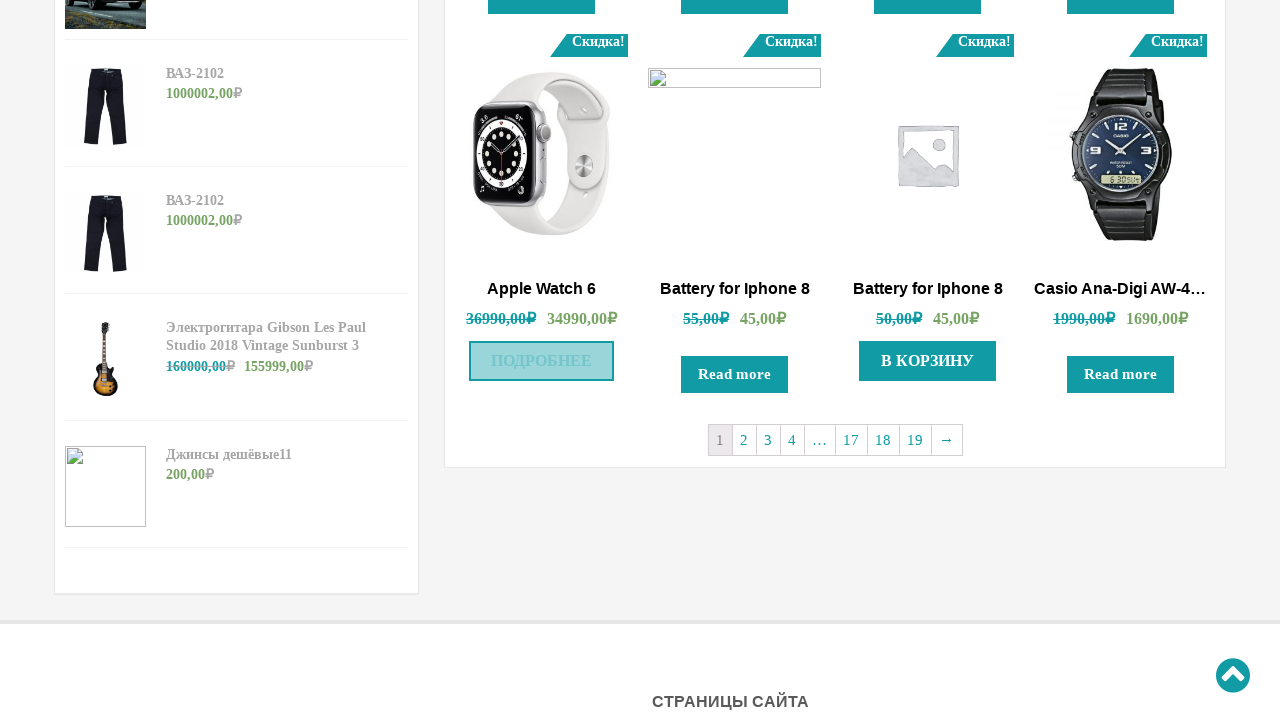

Waited for 'Added to cart' link to appear
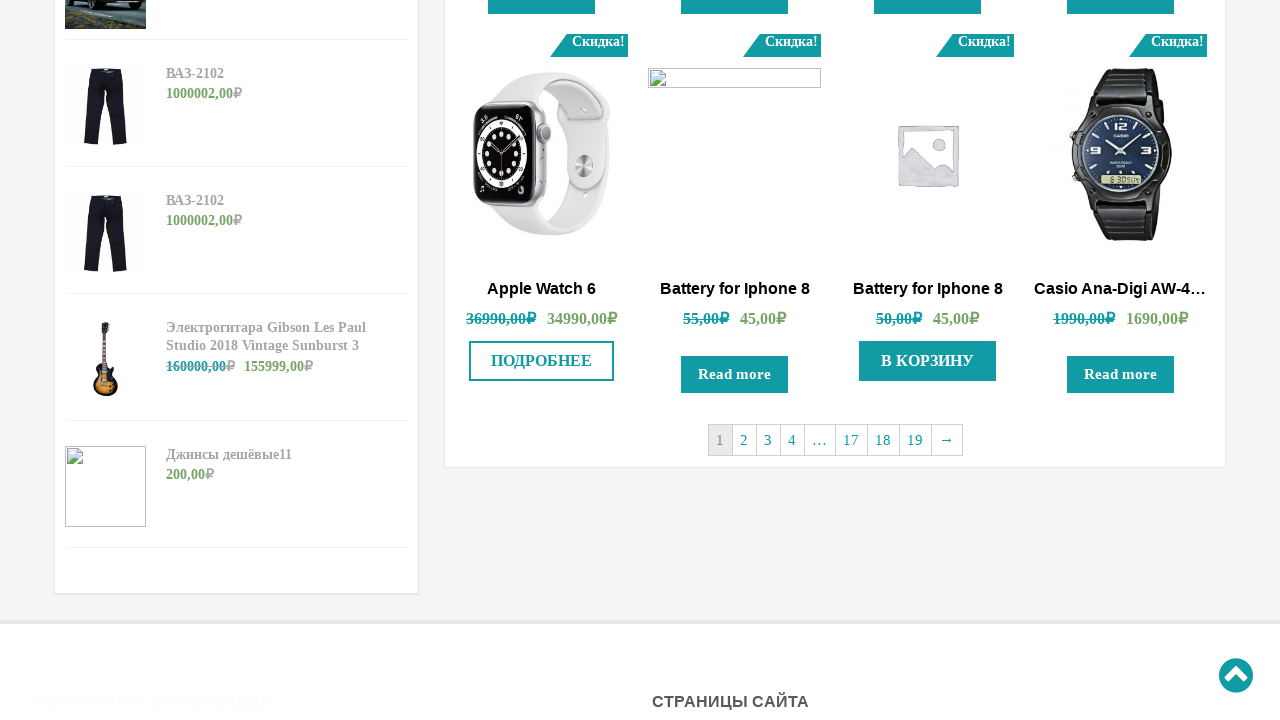

Clicked 'Added to cart' link to navigate to cart page at (542, 361) on xpath=//a[contains(@class,'added_to_cart')]
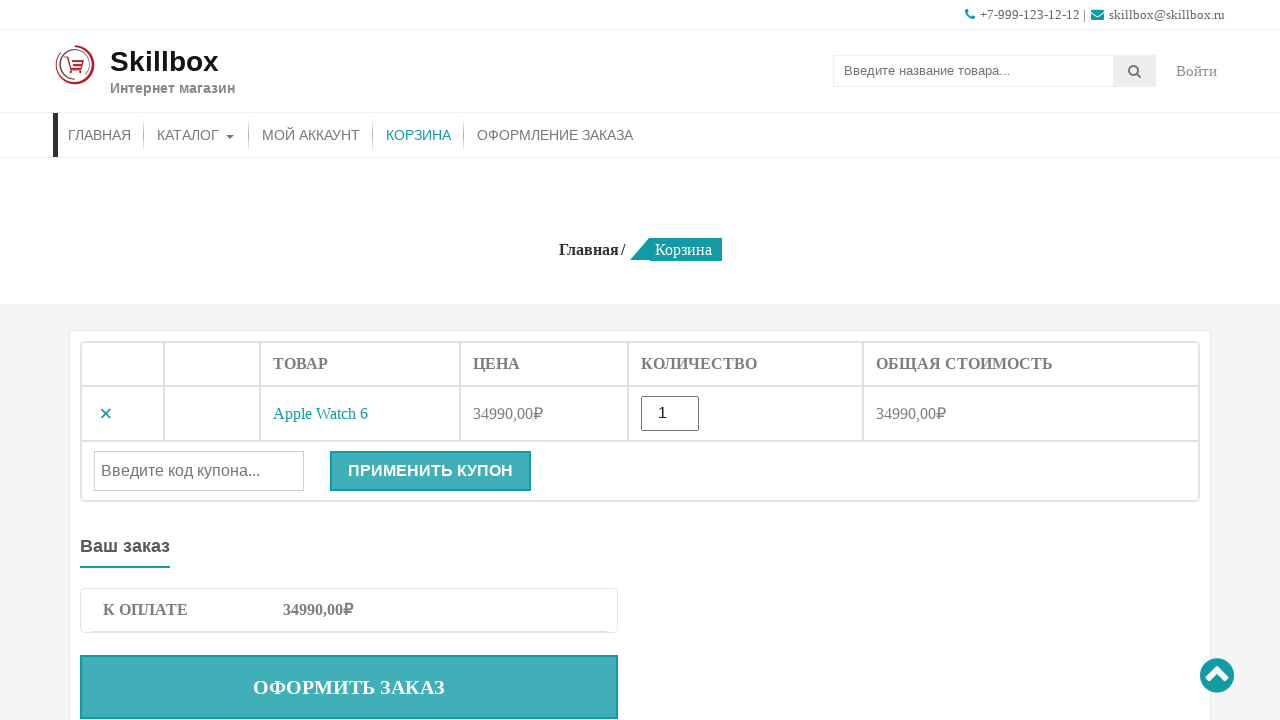

Verified cart page loaded with quantity input field
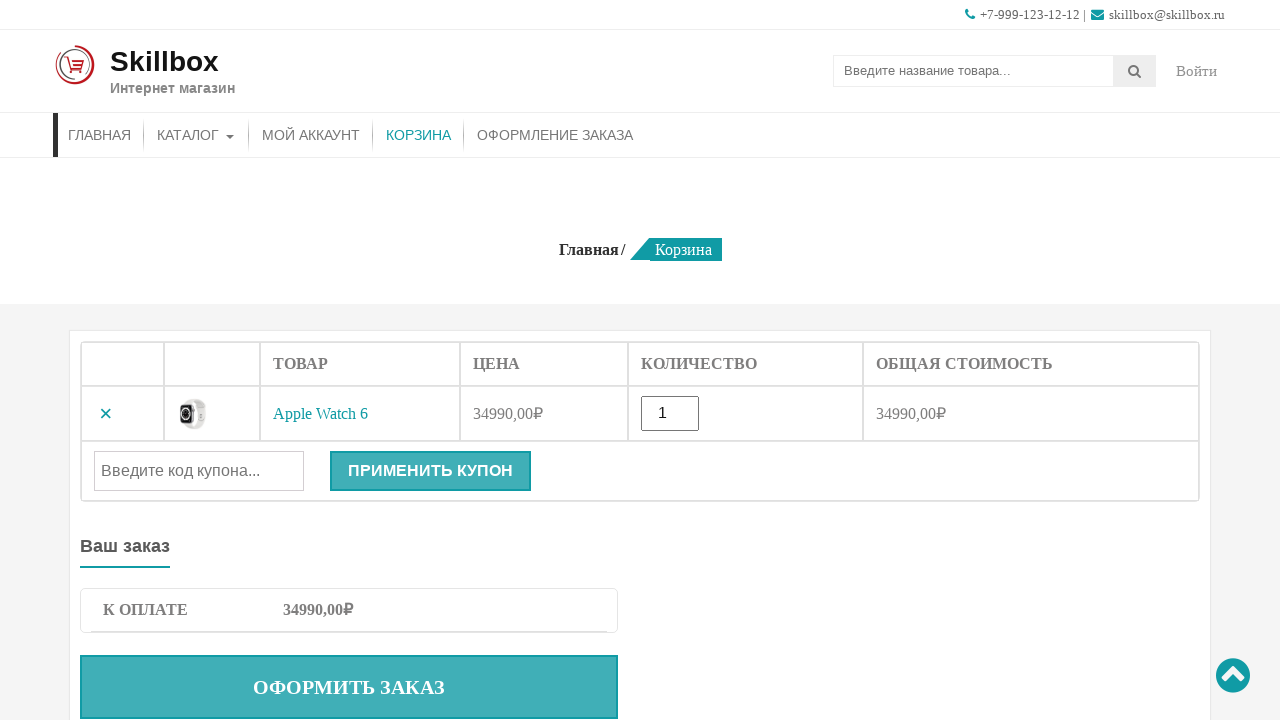

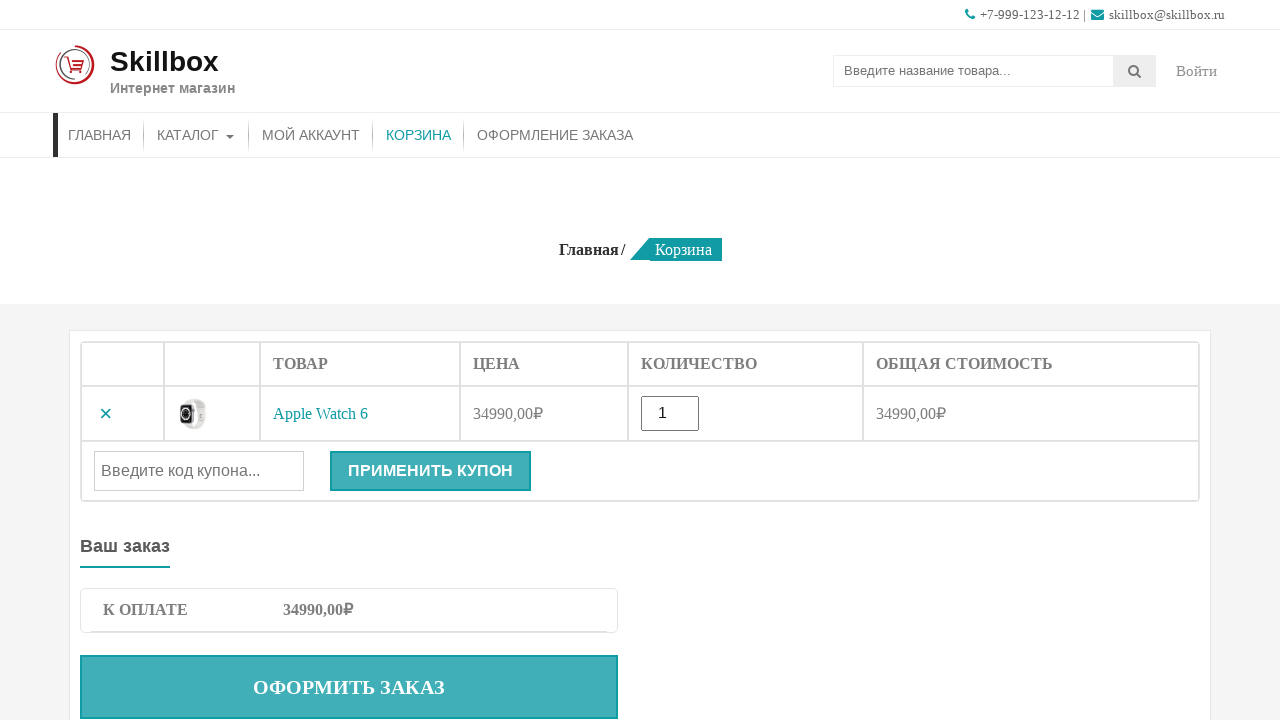